Tests window switching functionality by clicking a link that opens a new window, verifying content in the new window, then switching back to the original window

Starting URL: https://the-internet.herokuapp.com/windows

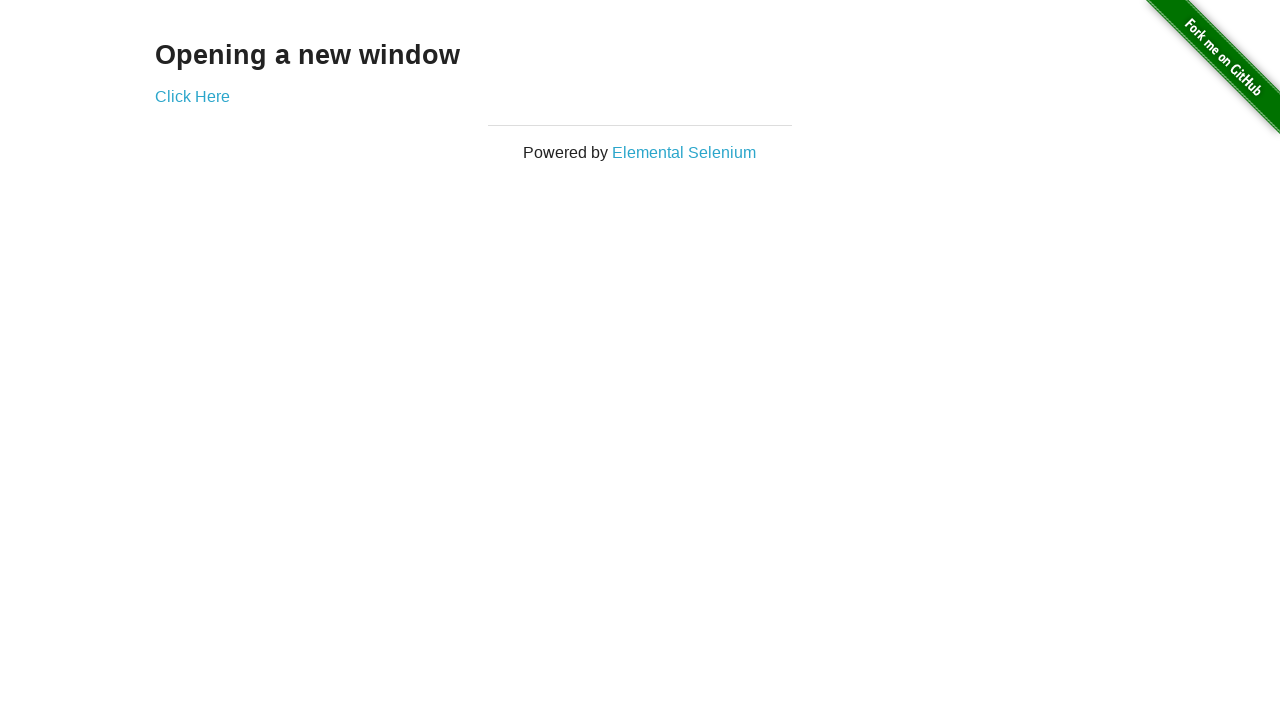

Clicked 'Click Here' link to open new window at (192, 96) on a:has-text('Click Here')
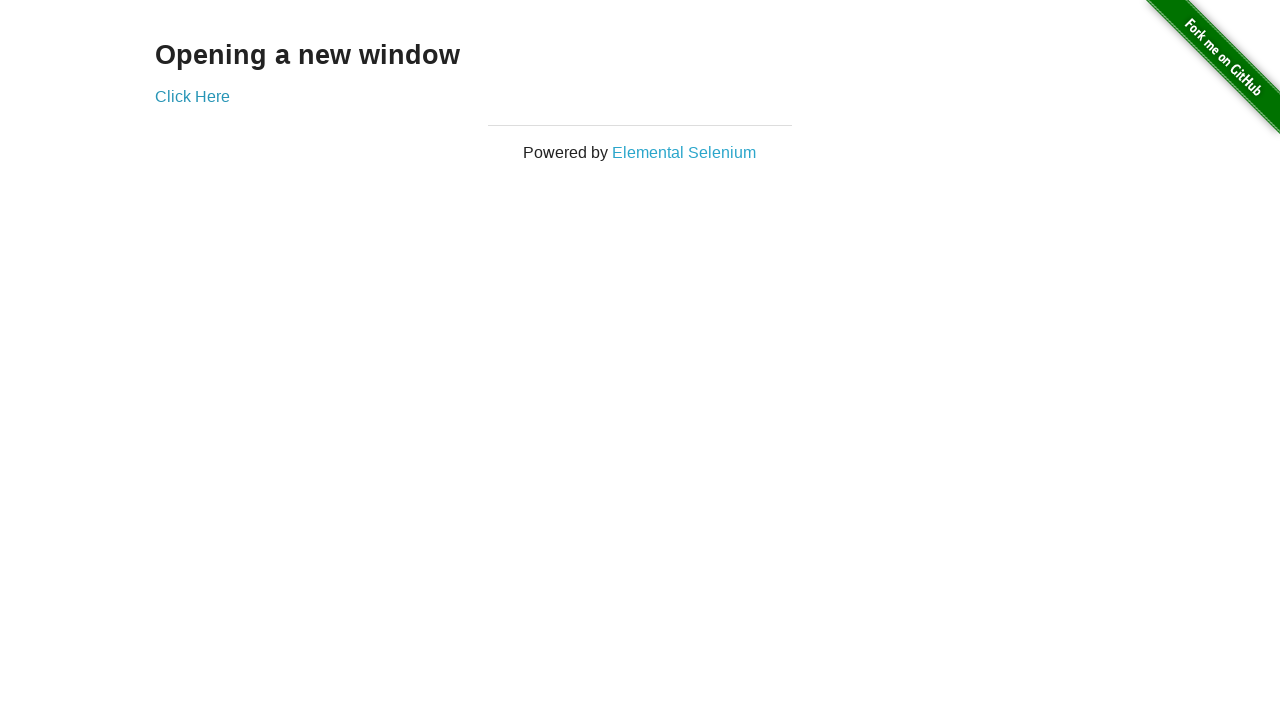

New window opened and captured
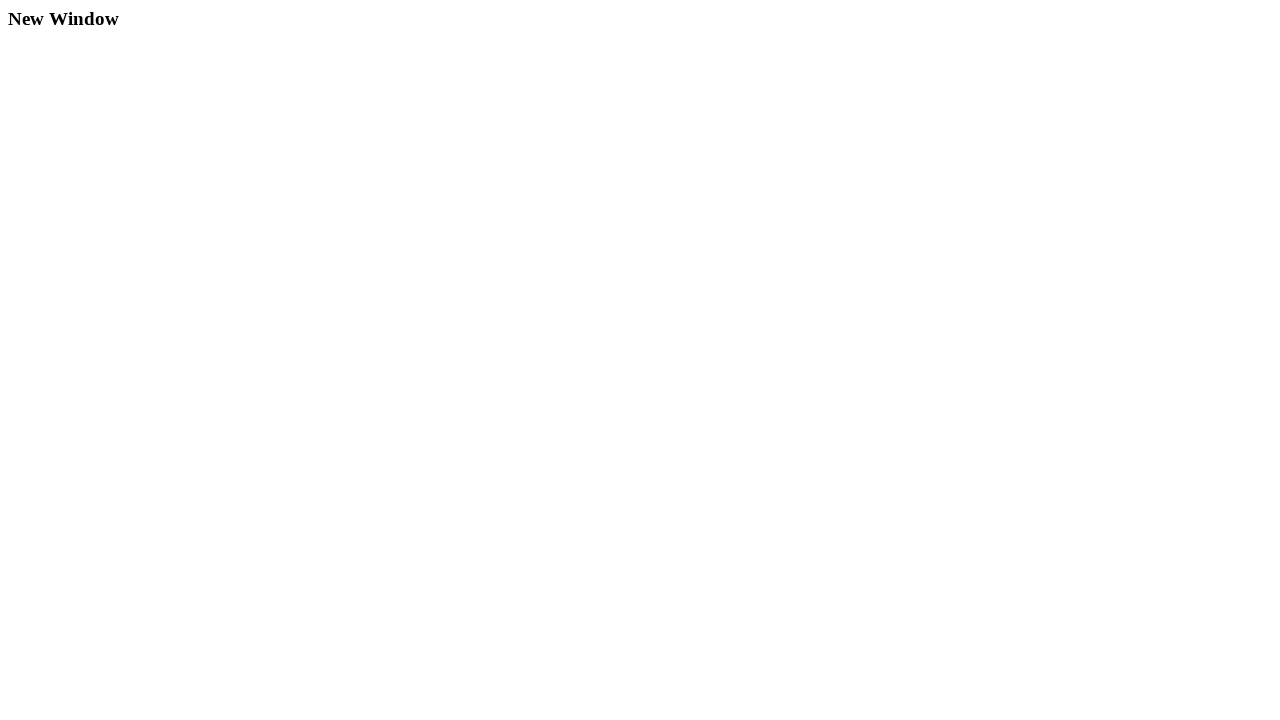

Verified new window has expected h3 content
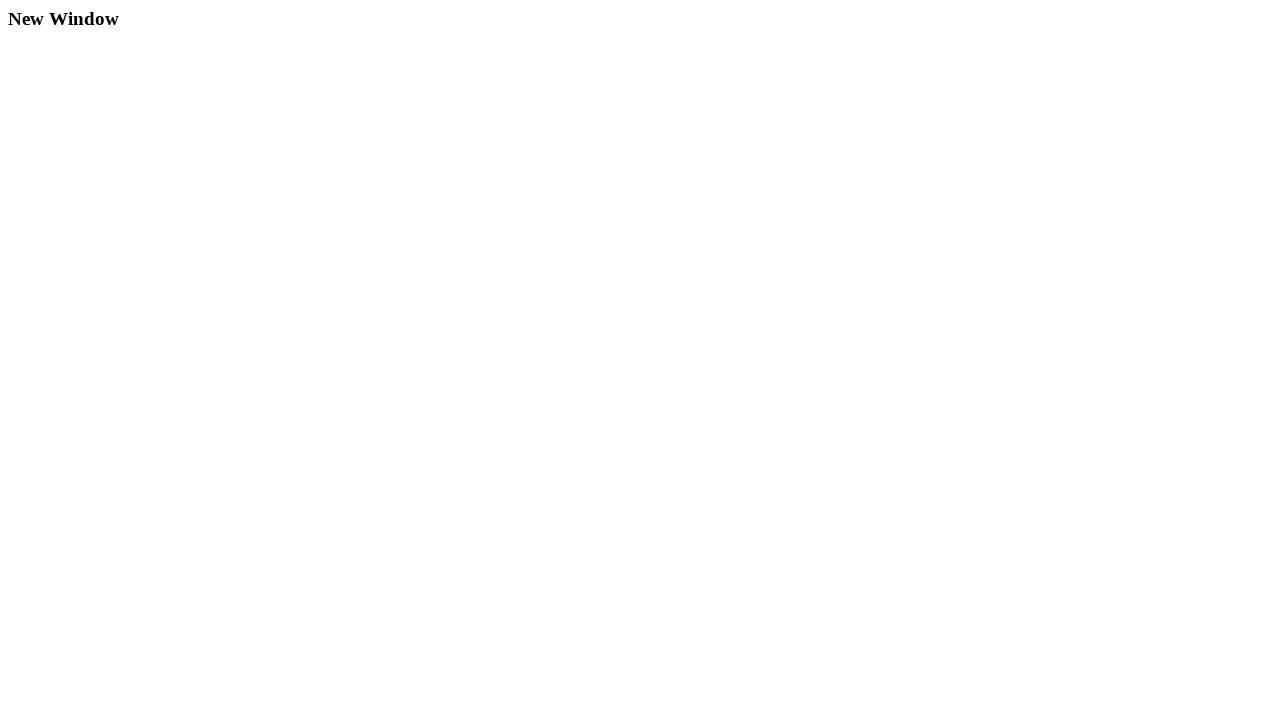

Closed the new window
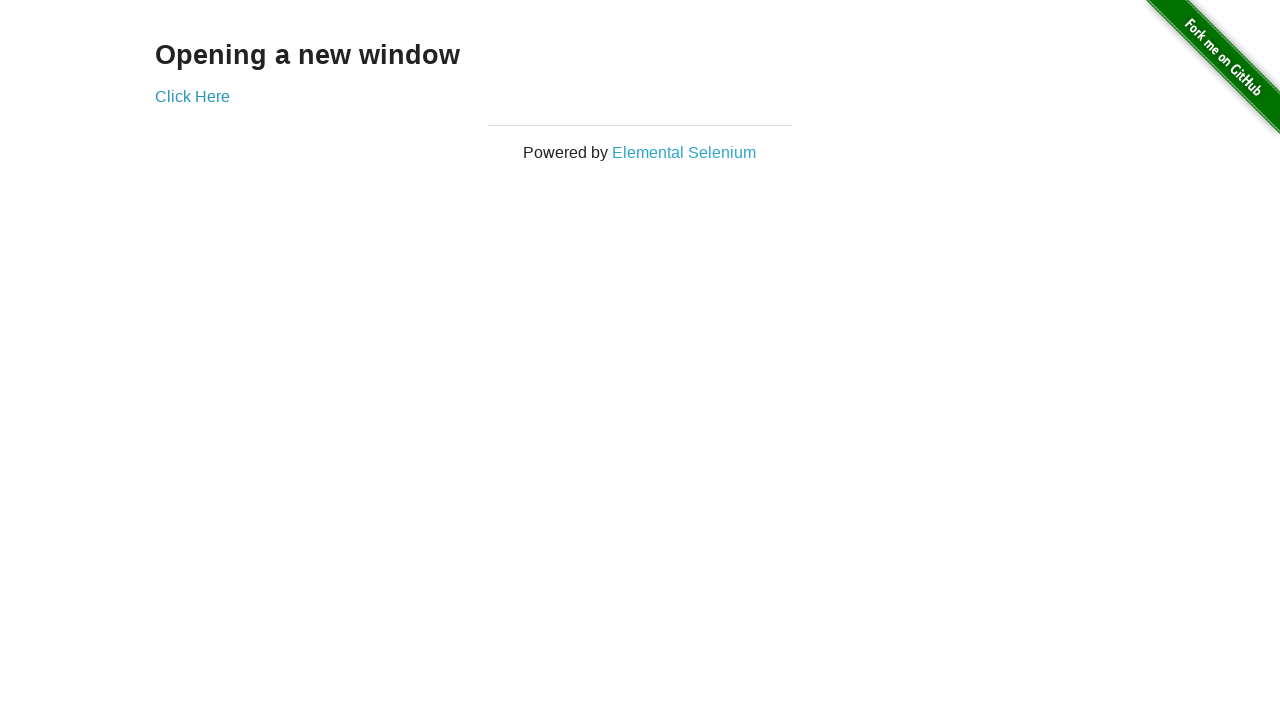

Verified original window still has 'Click Here' link
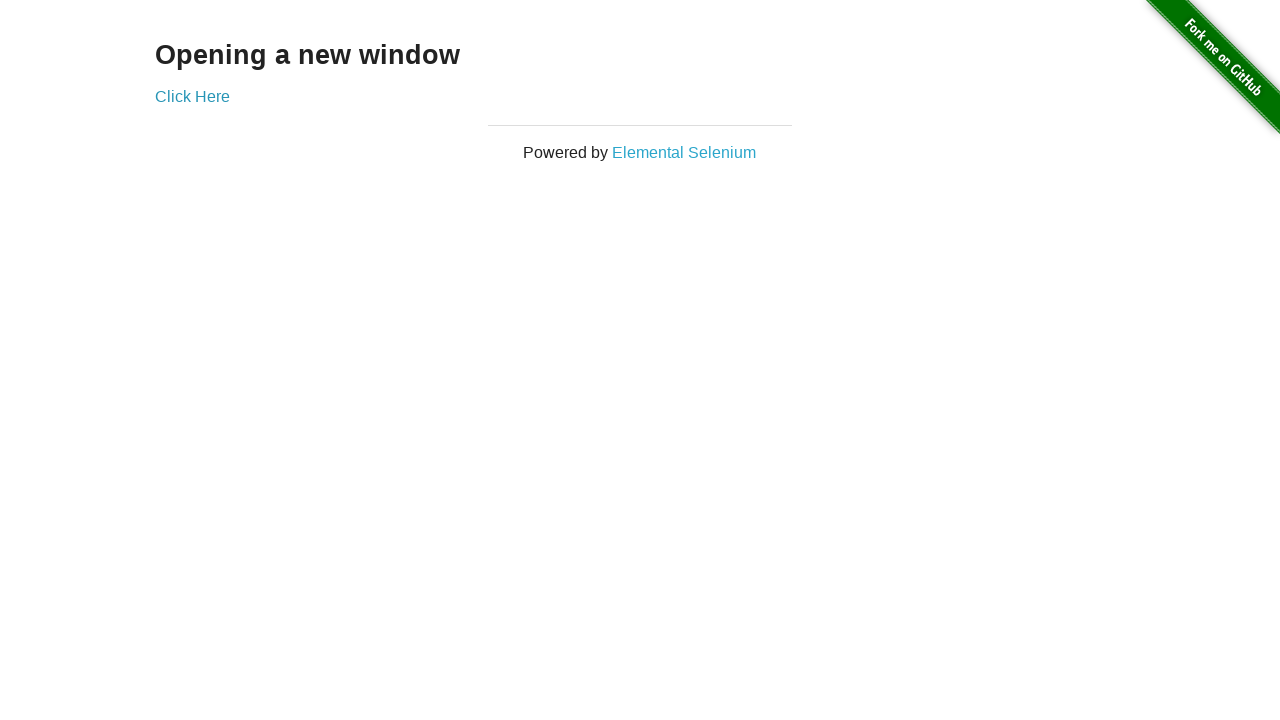

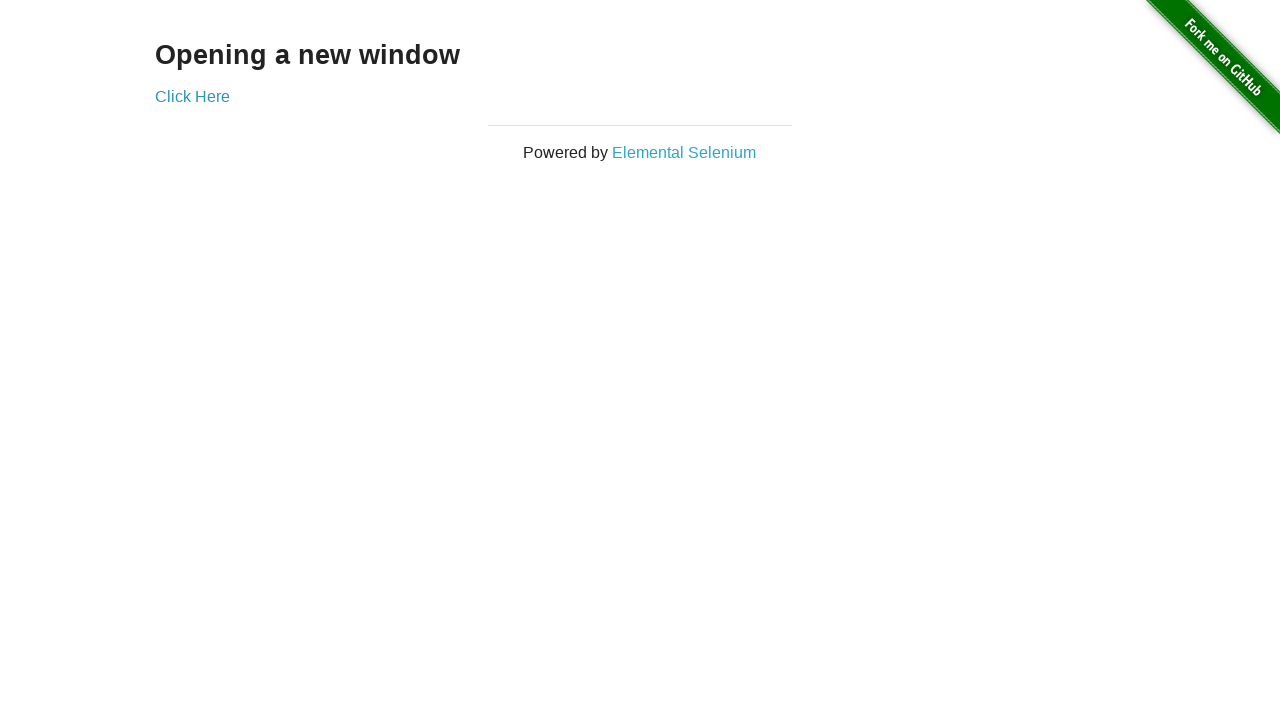